Tests opening a new browser window by clicking the "New Window" button and verifying the new window contains "sample" in its heading

Starting URL: https://demoqa.com/browser-windows

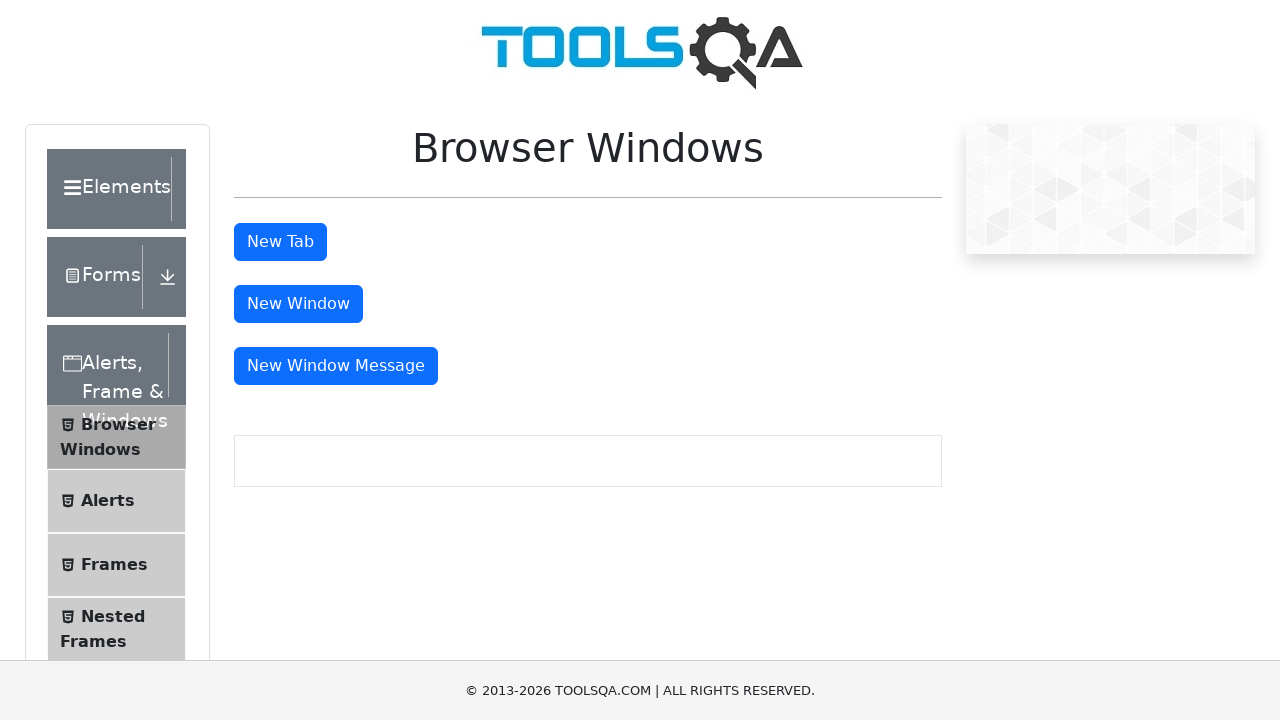

Clicked 'New Window' button to open new browser window at (298, 304) on #windowButton
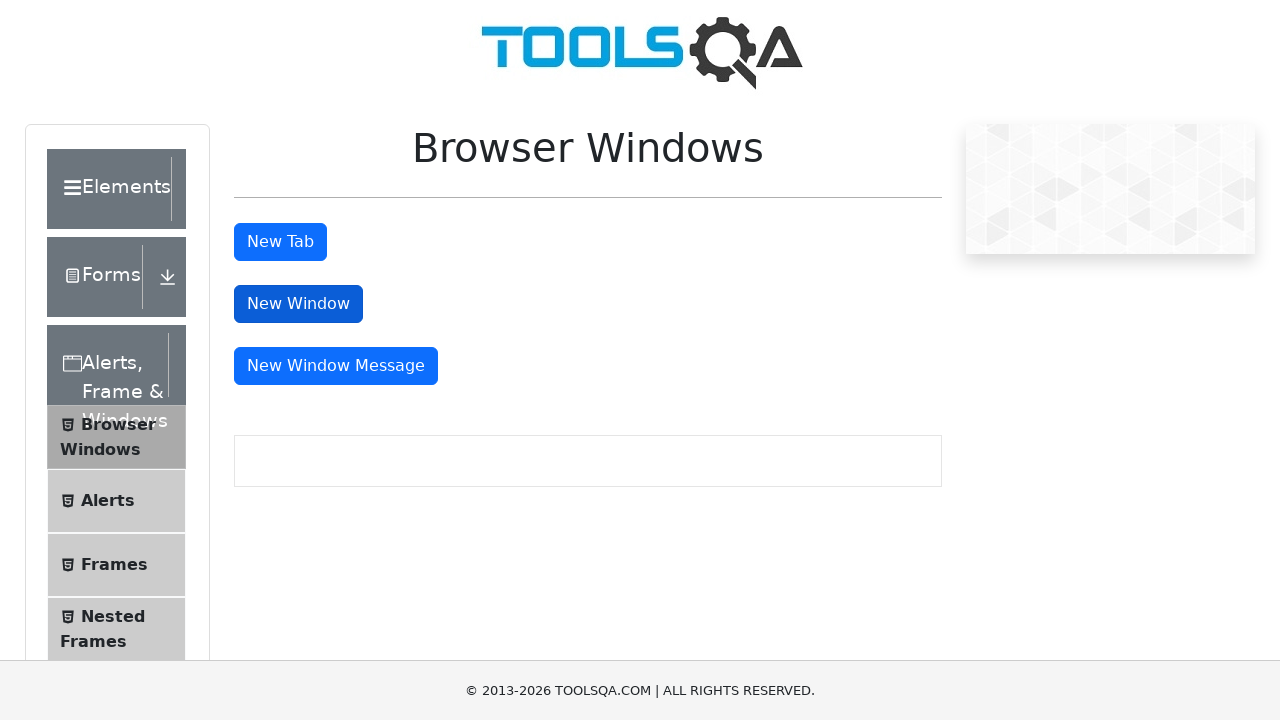

New browser window opened and captured
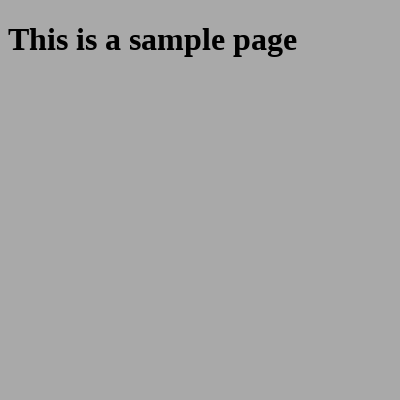

New page finished loading
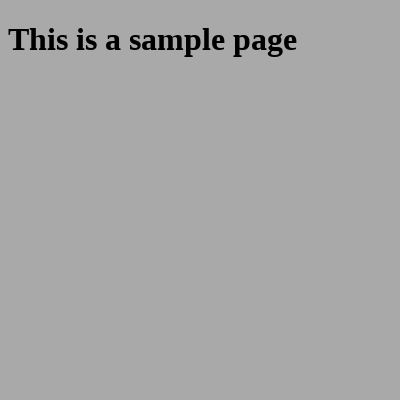

Located the sample heading element
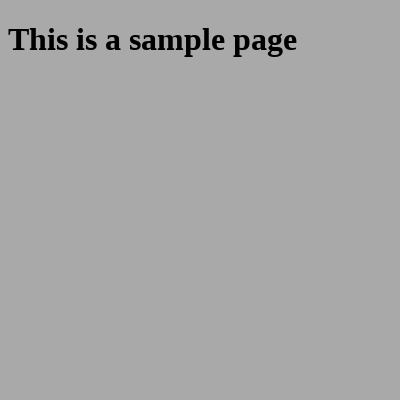

Sample heading element is visible and ready
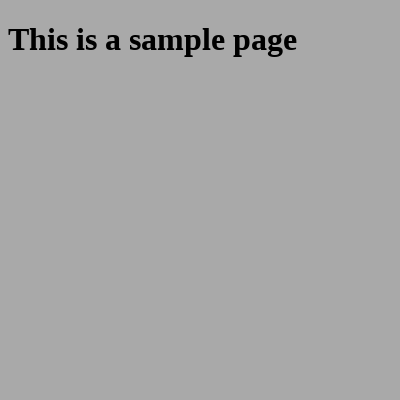

Verified that 'sample' text is present in the heading
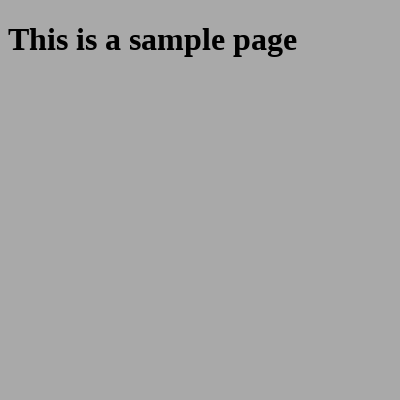

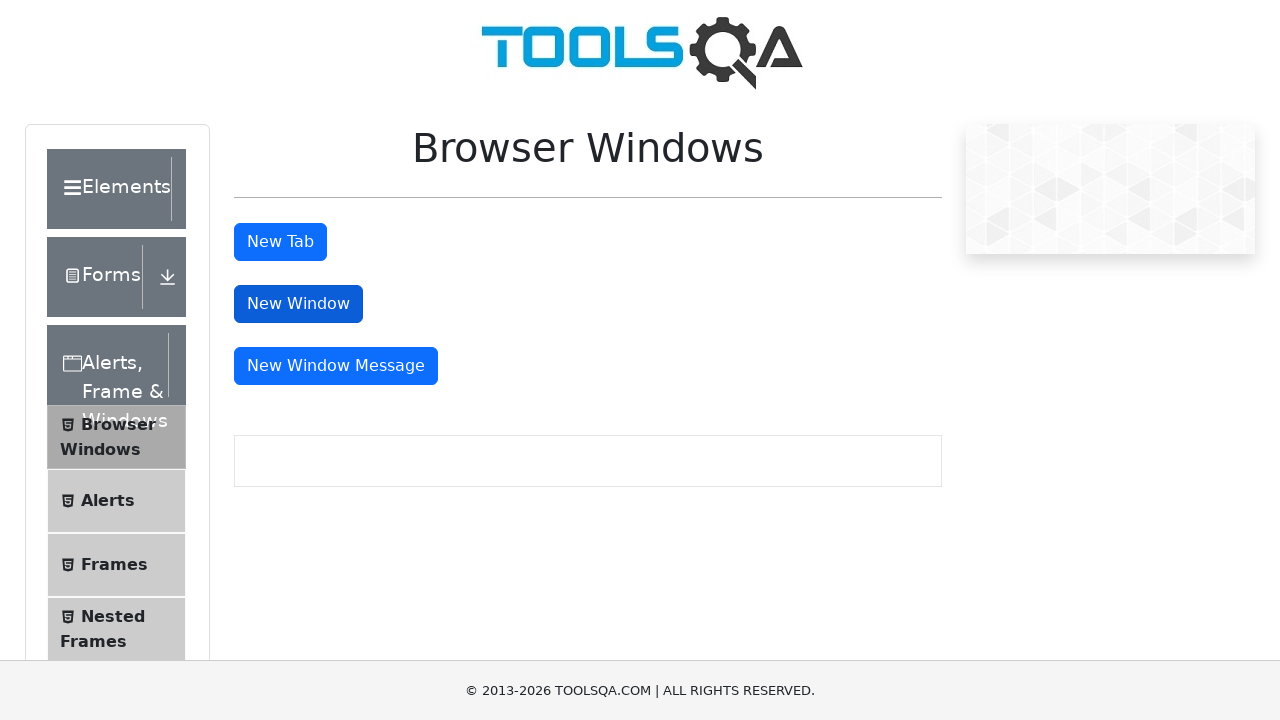